Clicks the third button on the Challenging DOM page

Starting URL: https://the-internet.herokuapp.com/challenging_dom

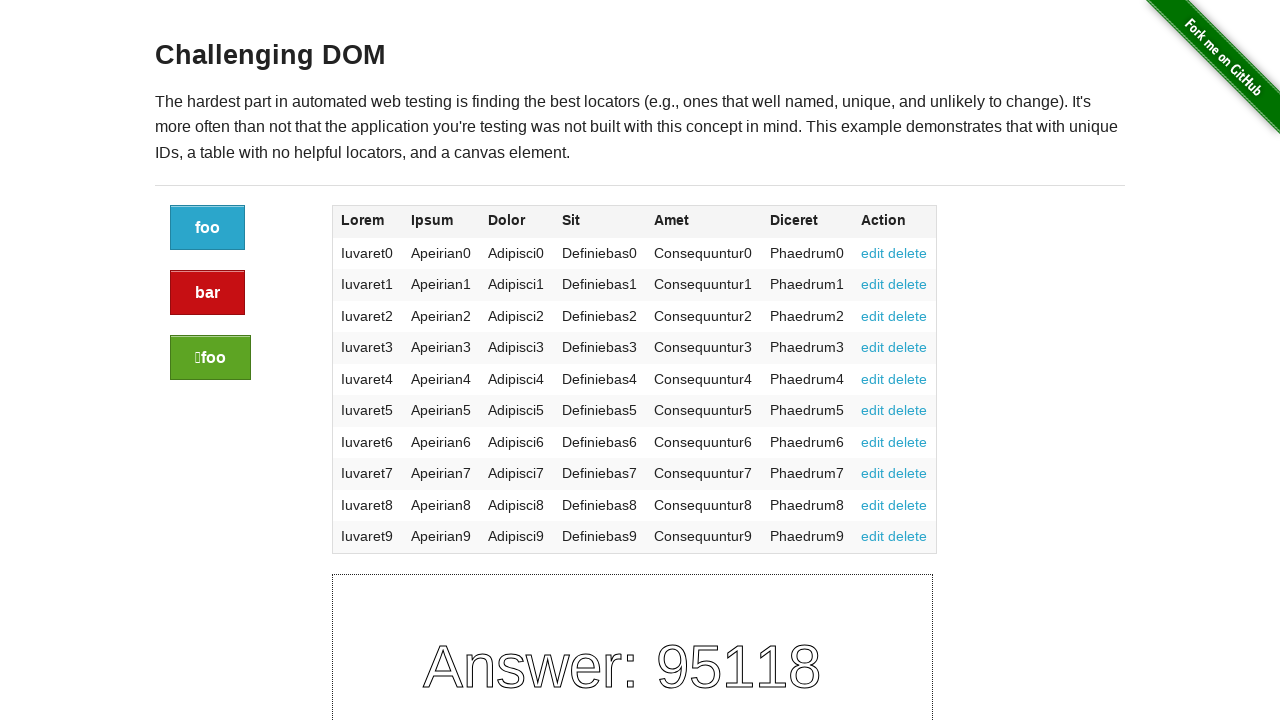

Waited for buttons to load on Challenging DOM page
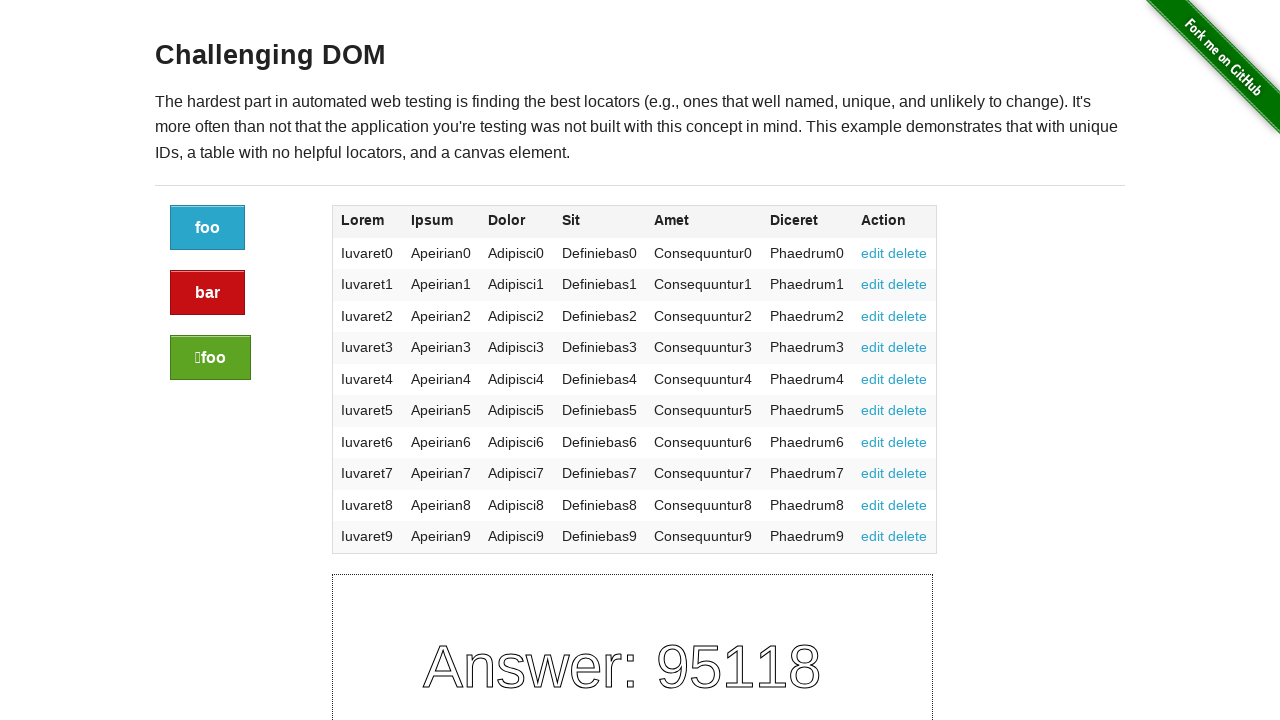

Located all buttons on the page
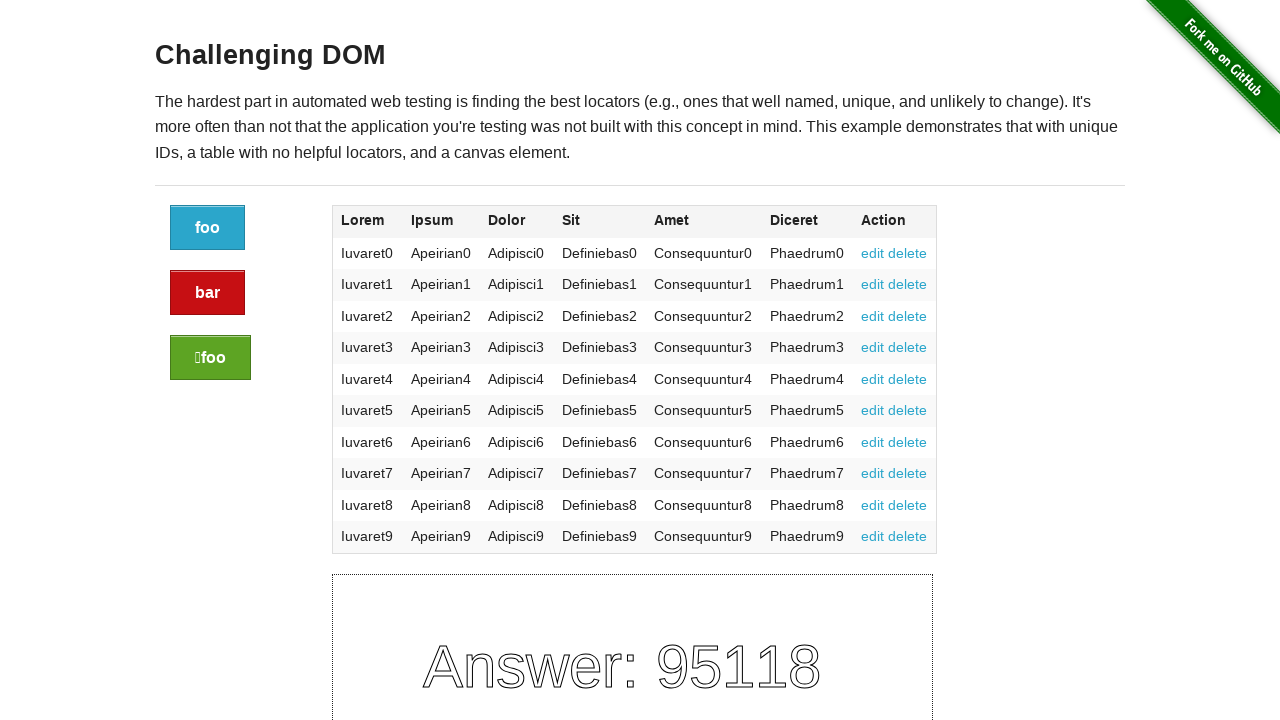

Clicked the third button at (210, 358) on a.button >> nth=2
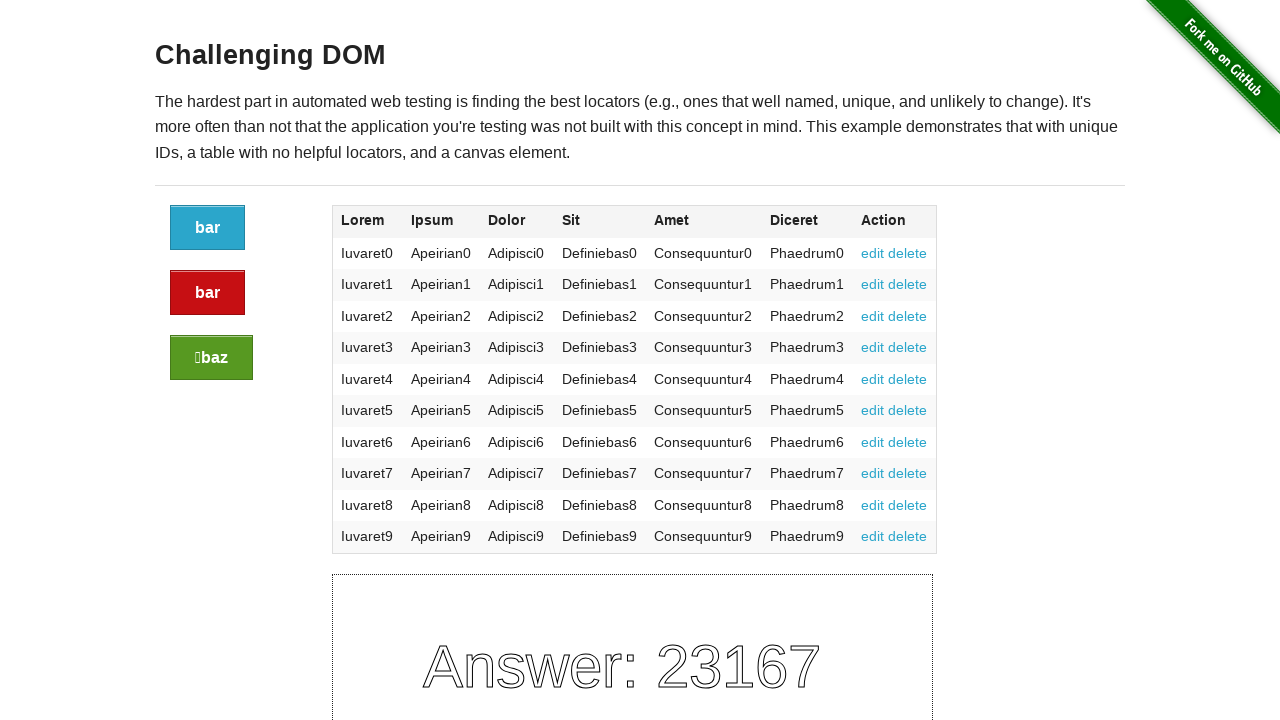

Waited for canvas element to appear after button click
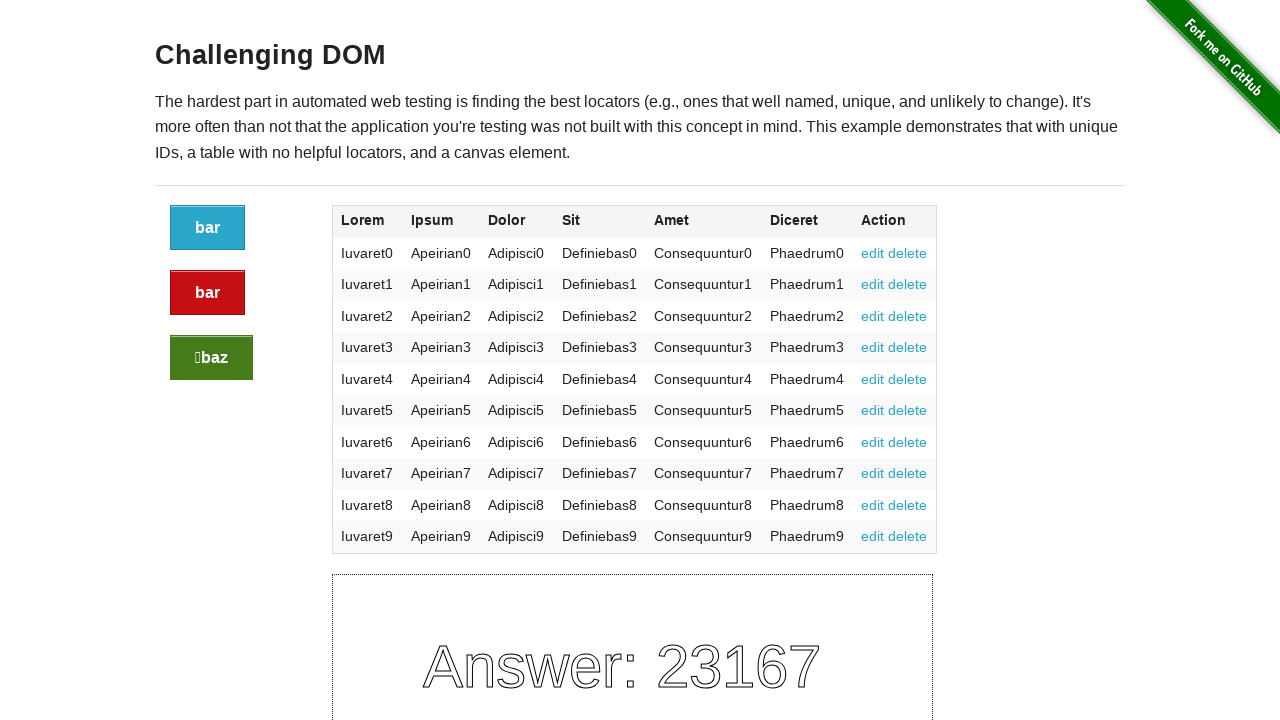

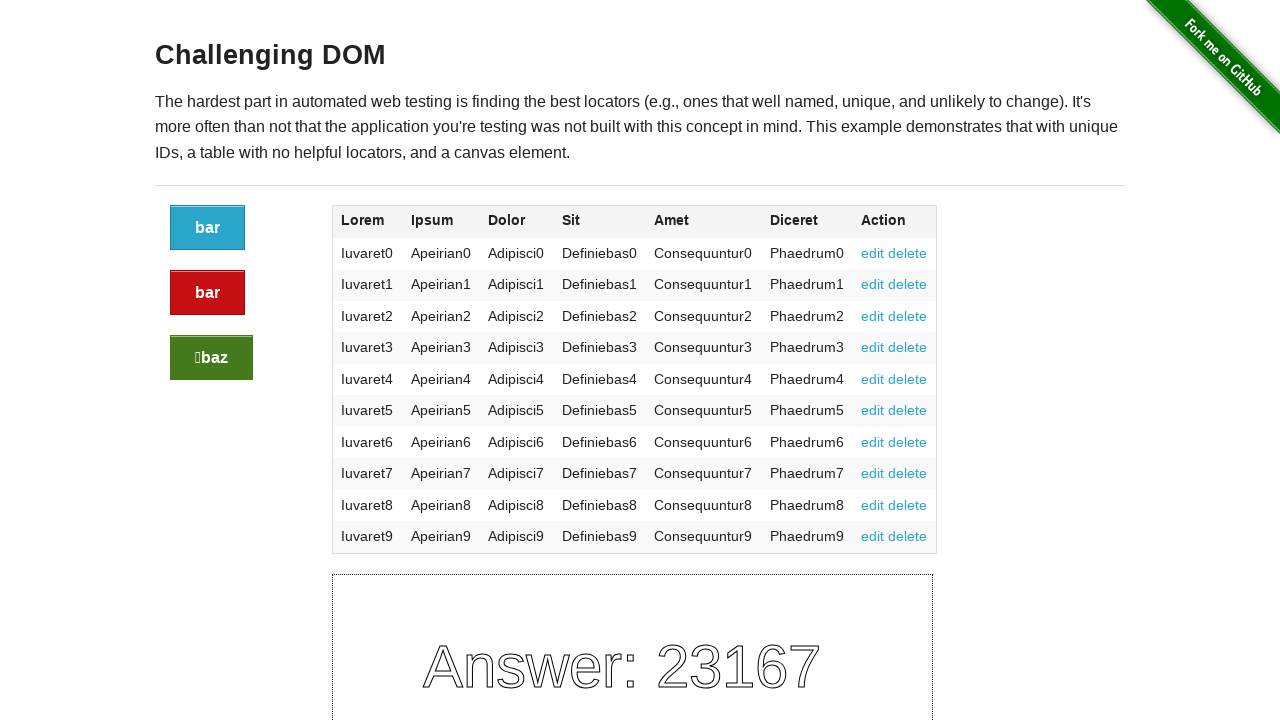